Tests radio button functionality by clicking on a radio button and verifying its selection state

Starting URL: http://test.rubywatir.com/radios.php

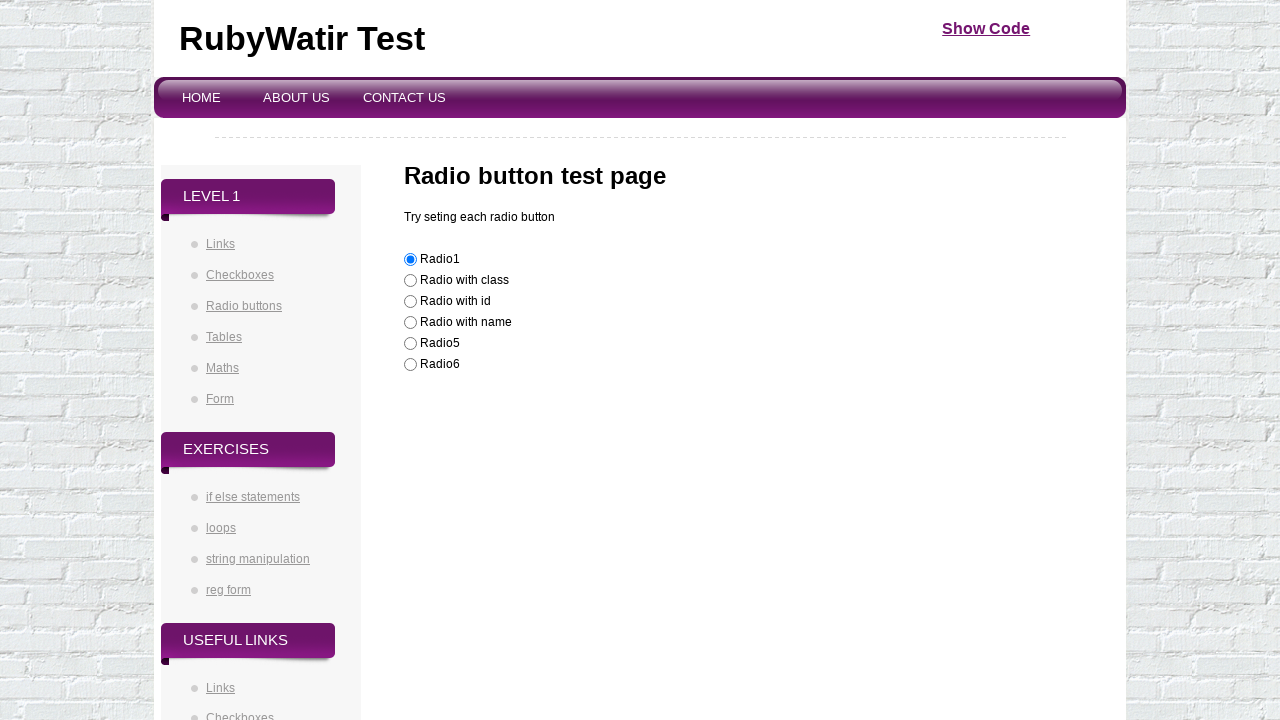

Navigated to radio button test page
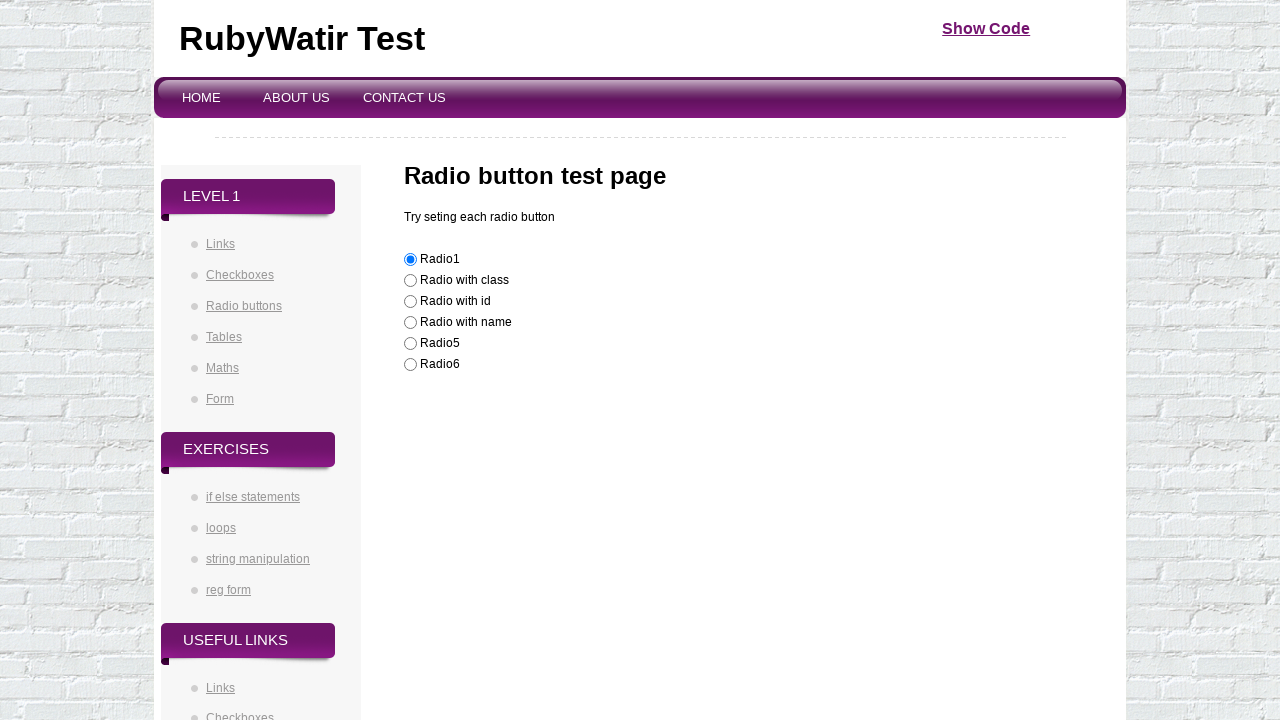

Clicked on radio button with id 'radioId' at (410, 302) on #radioId
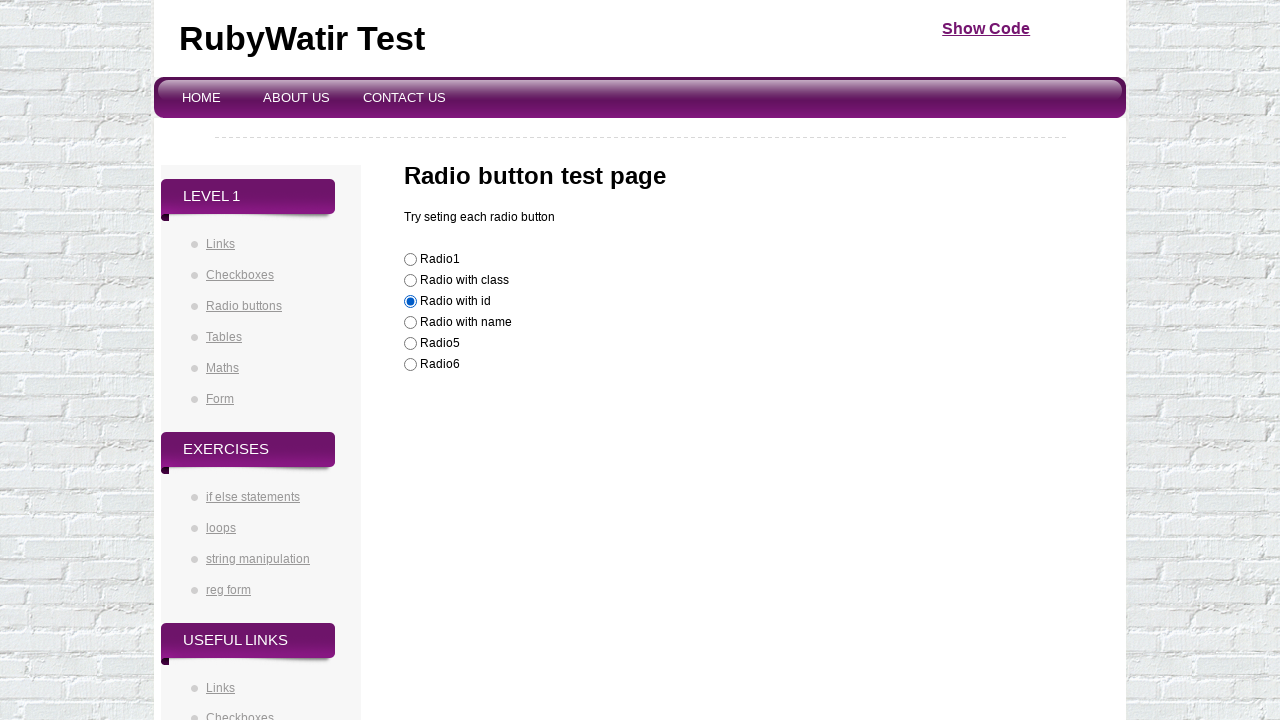

Located radio button elements for verification
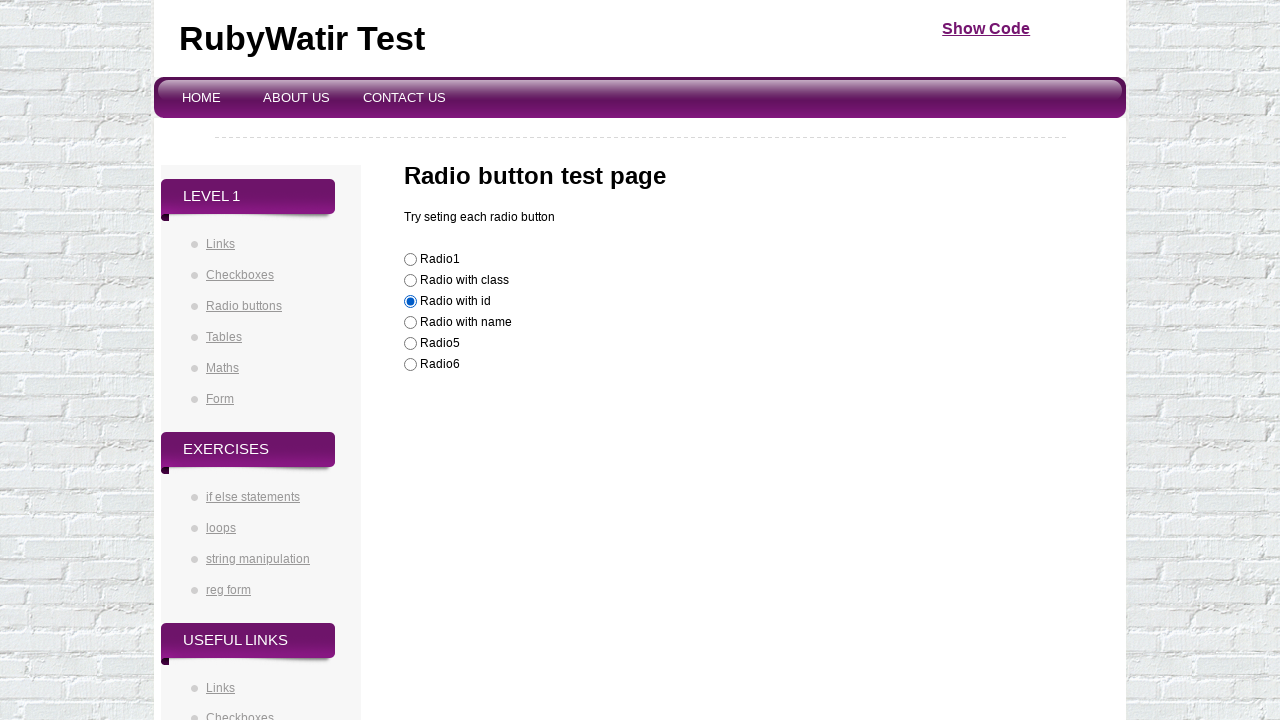

Verified that radioId is checked
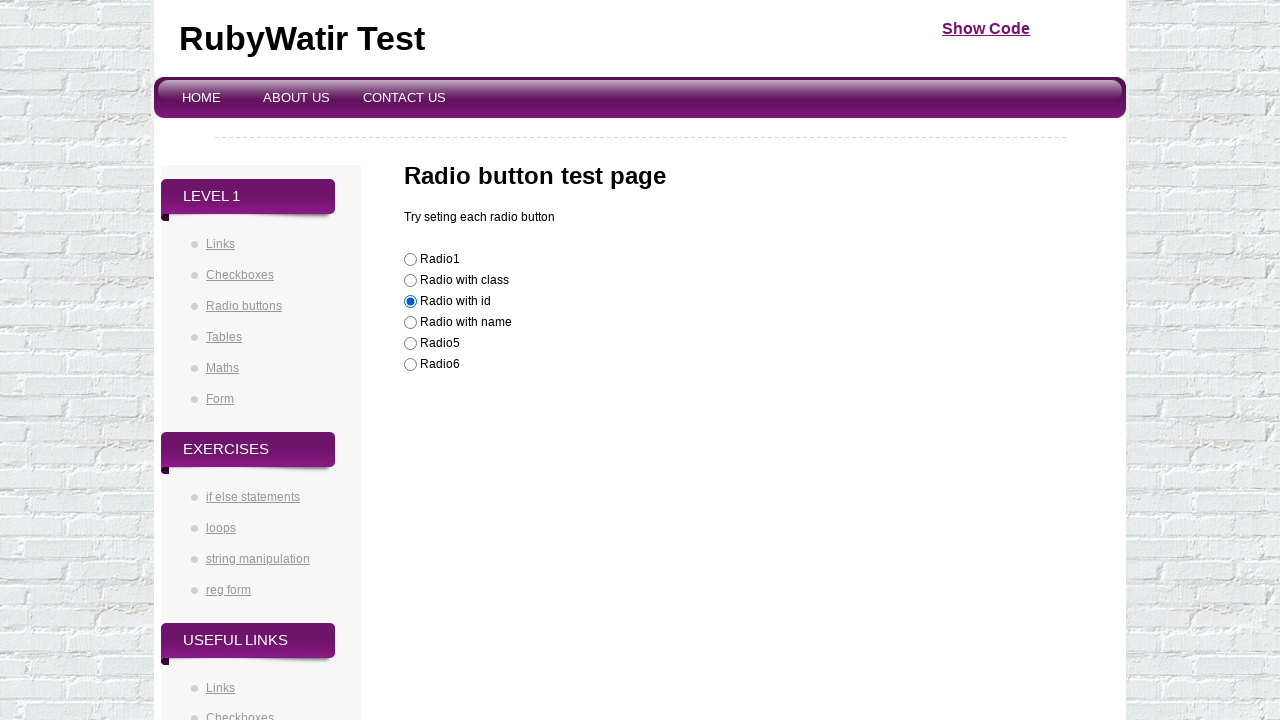

Verified that Radio1 is not checked
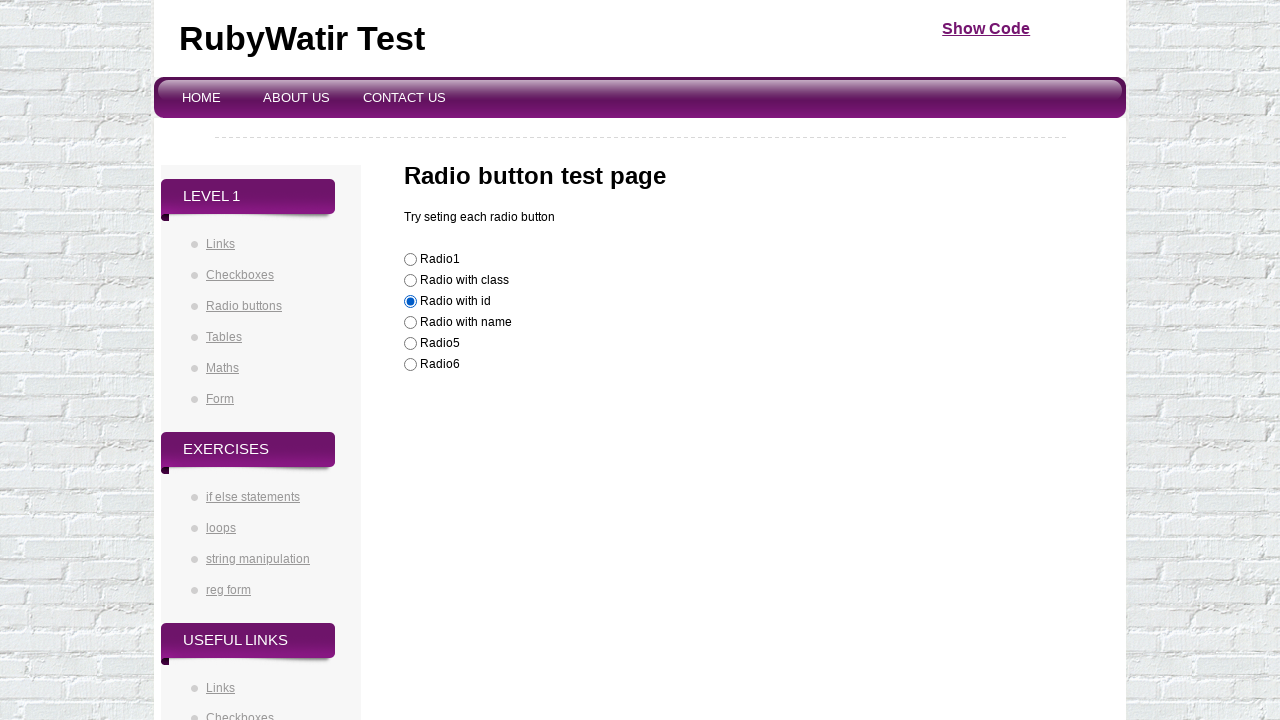

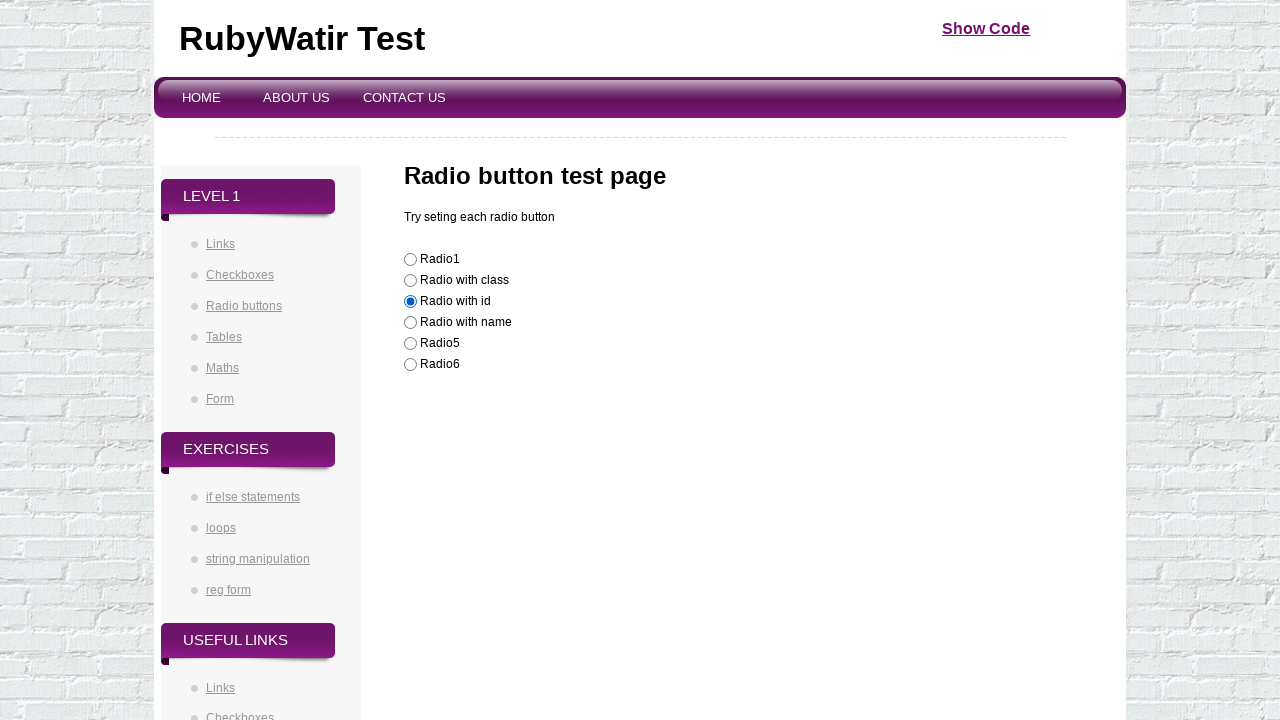